Tests the dynamic controls page by clicking the Remove button, waiting for the loading bar to disappear, and verifying that the checkbox is removed and the "It's gone!" message is displayed.

Starting URL: https://practice.cydeo.com/dynamic_controls

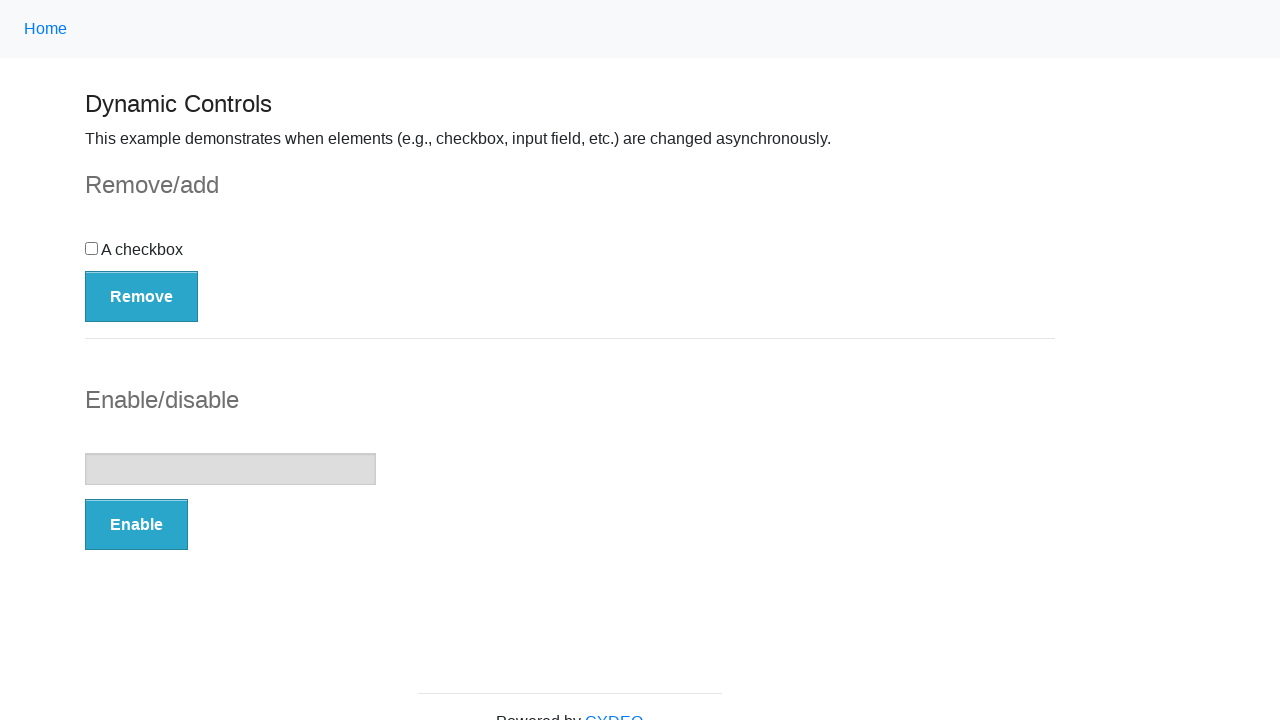

Clicked the Remove button at (142, 296) on button:has-text('Remove')
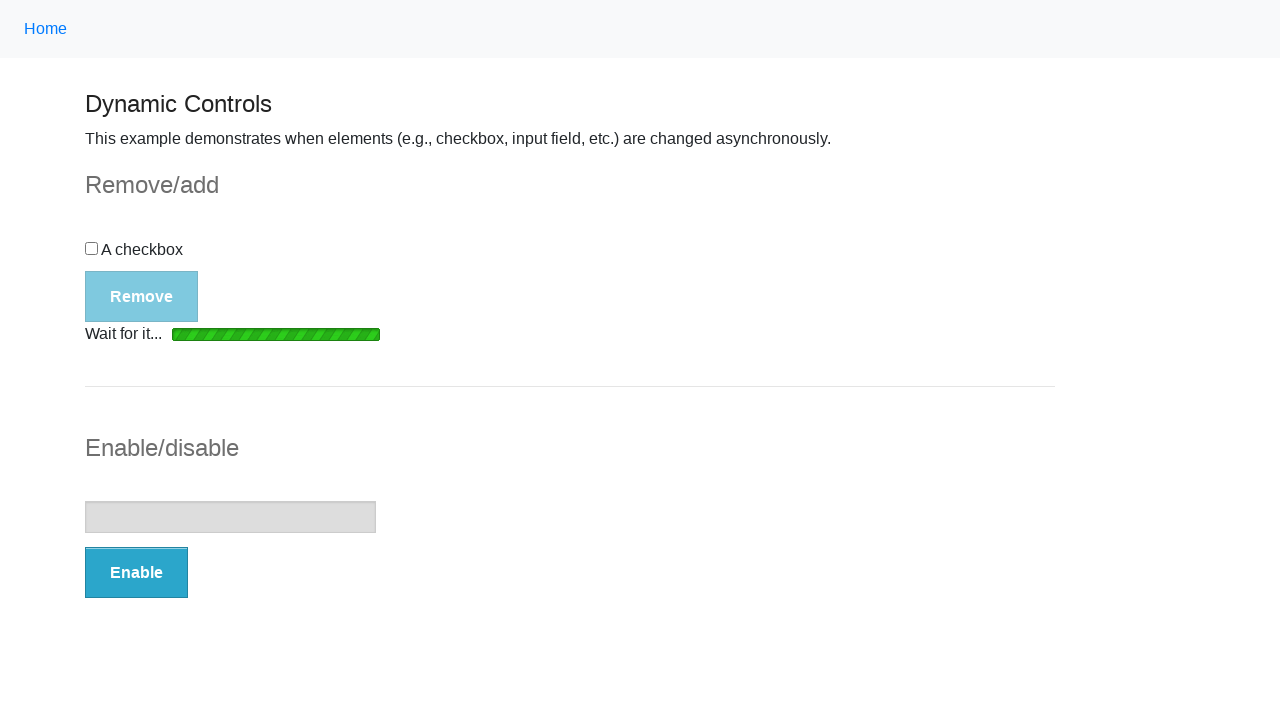

Loading bar disappeared
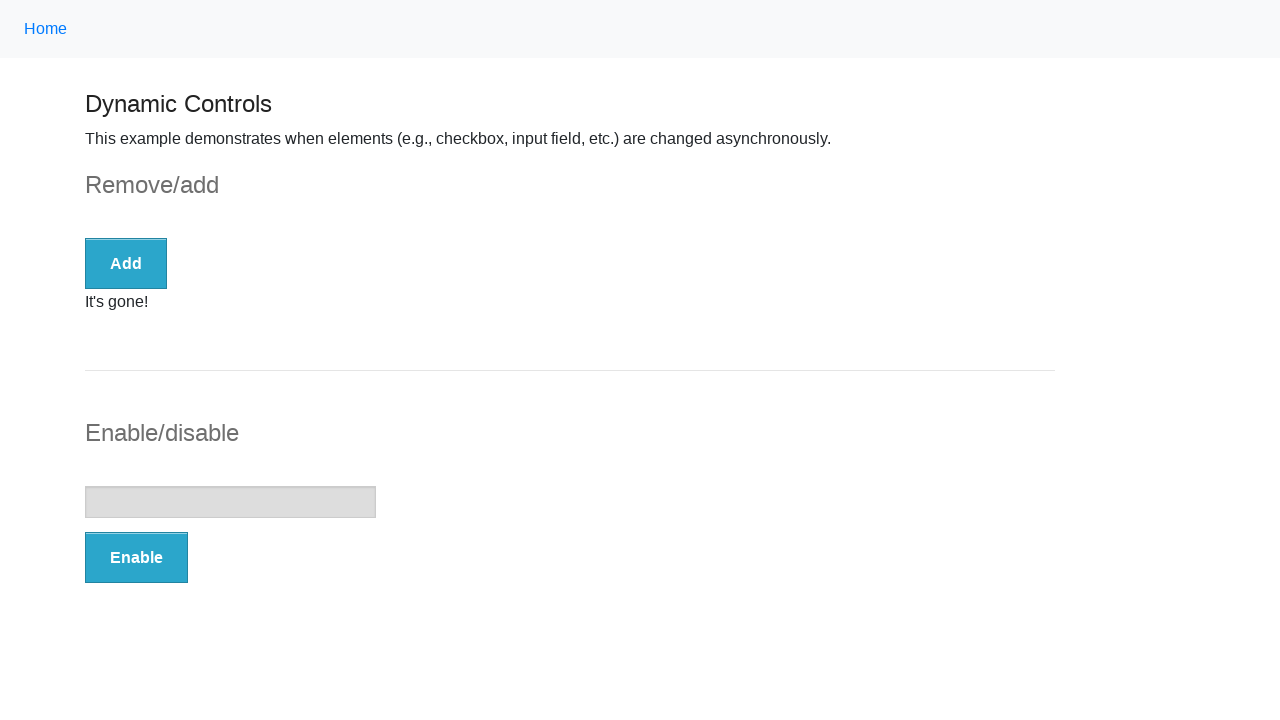

Verified checkbox is removed and not visible
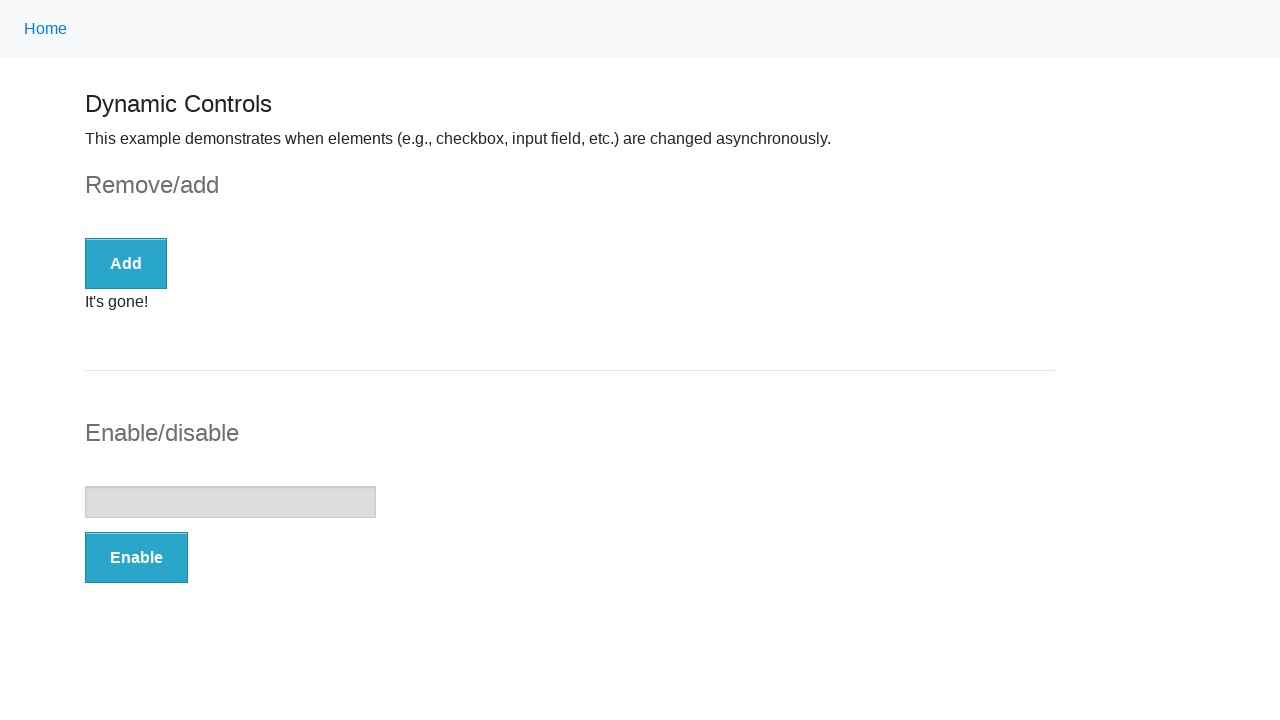

It's gone! message became visible
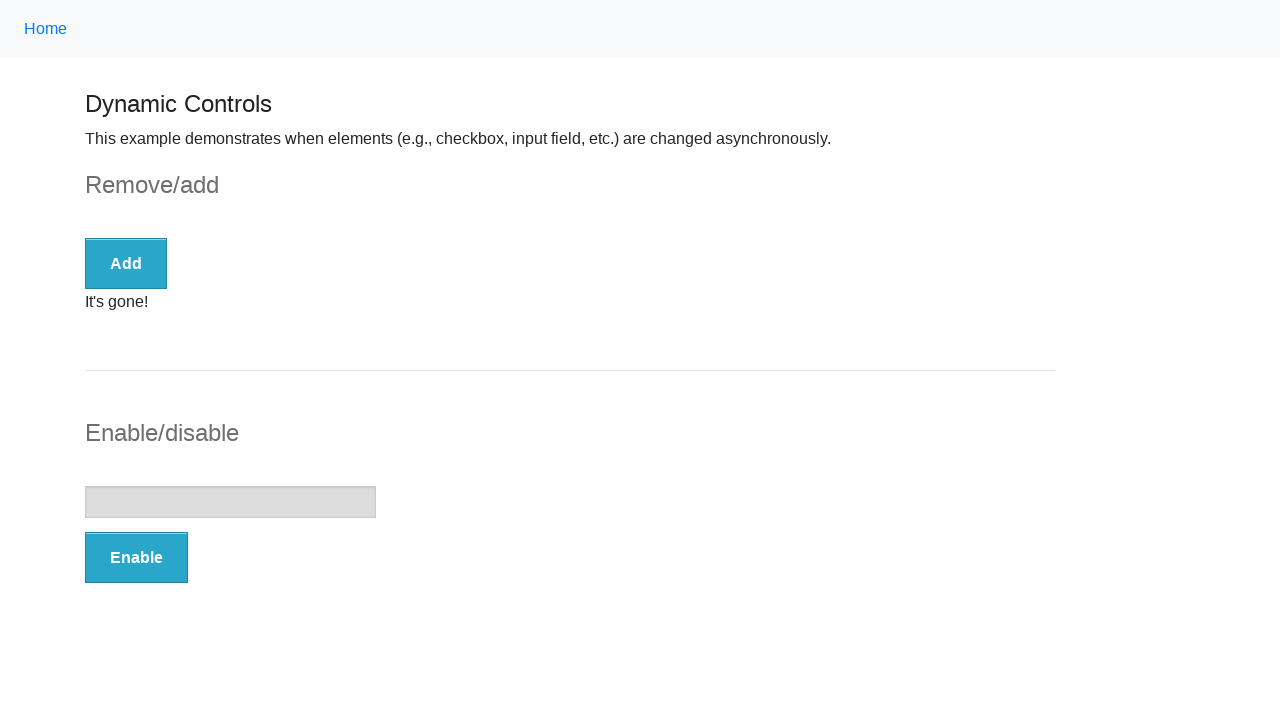

Verified message is visible
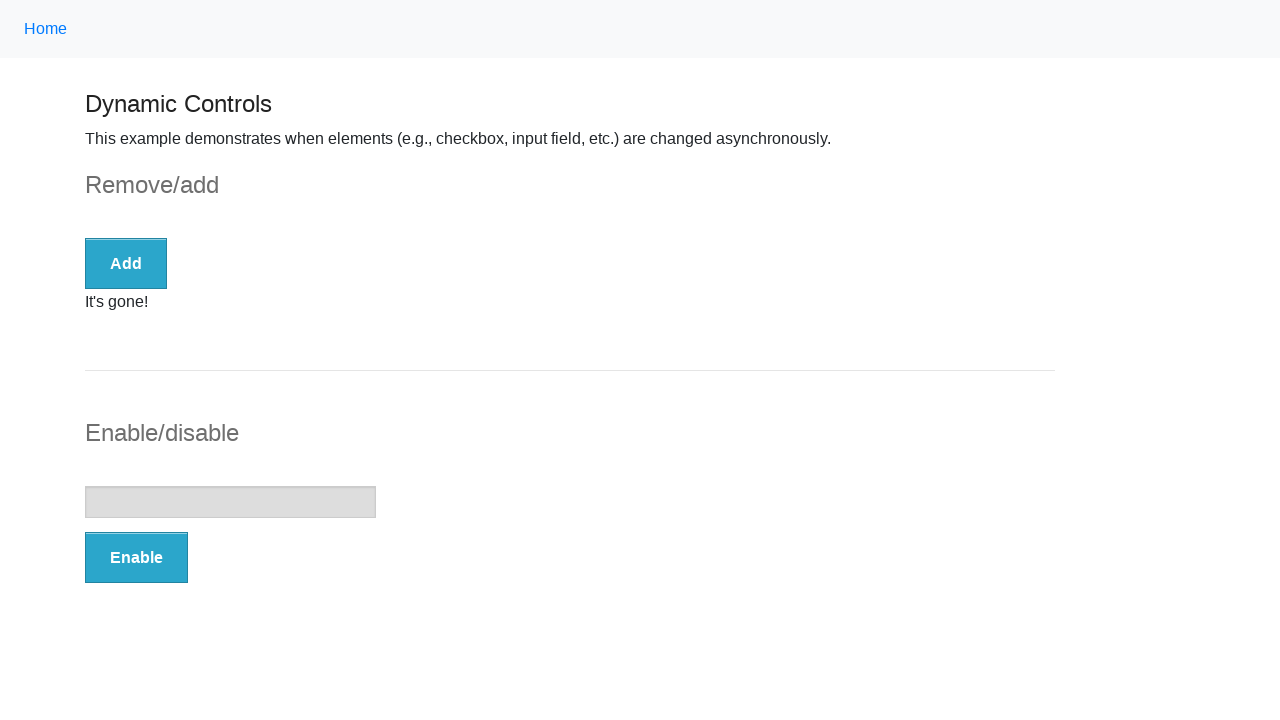

Verified message text is 'It's gone!'
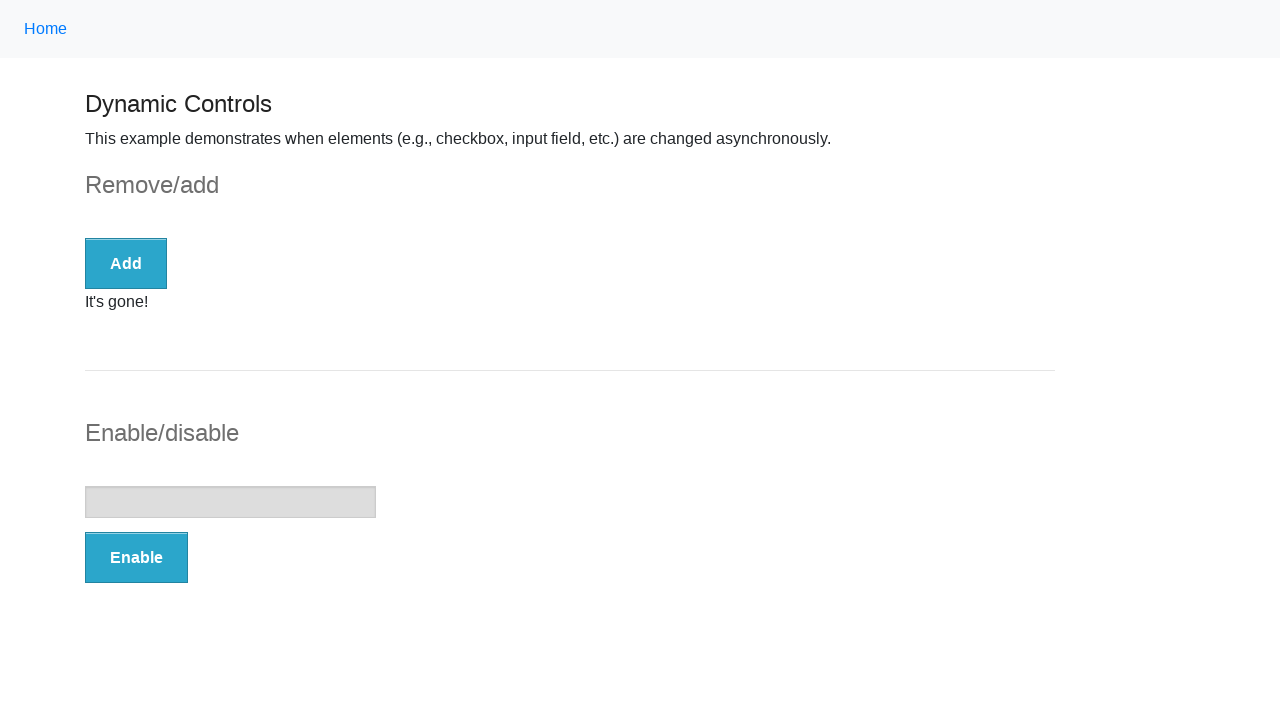

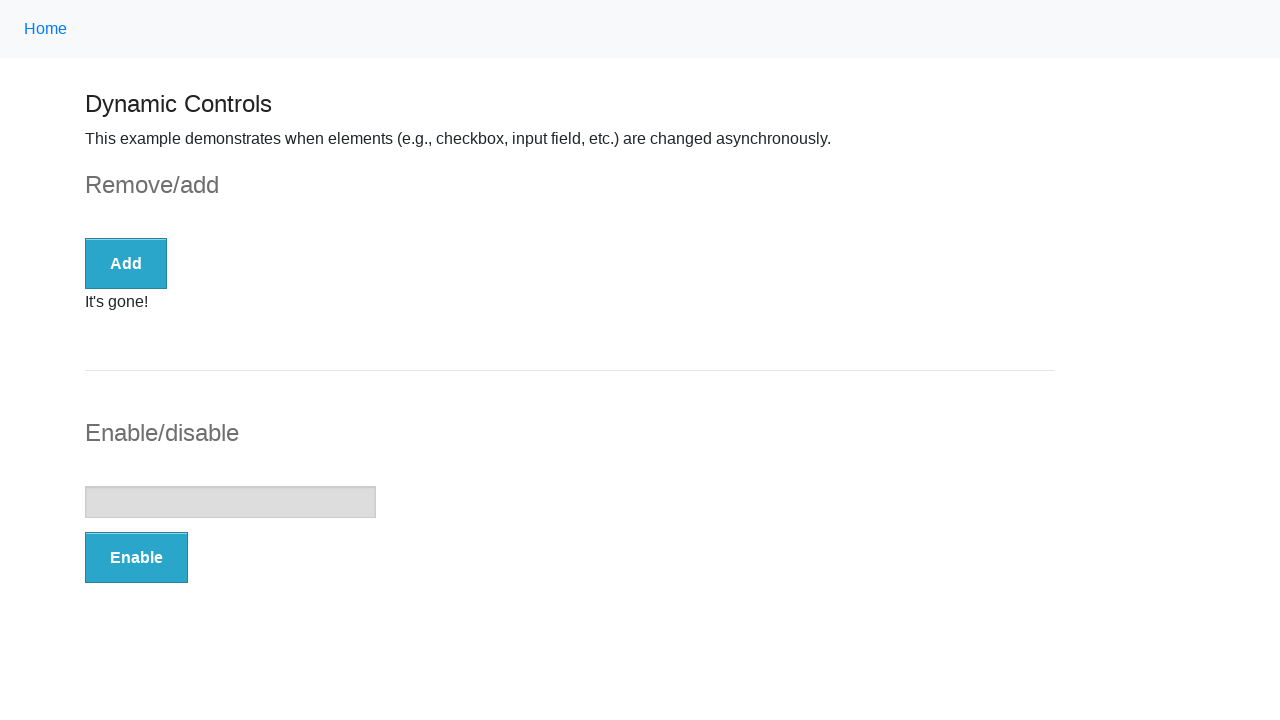